Tests radio button functionality by selecting the first radio button option on the practice page

Starting URL: https://rahulshettyacademy.com/AutomationPractice/

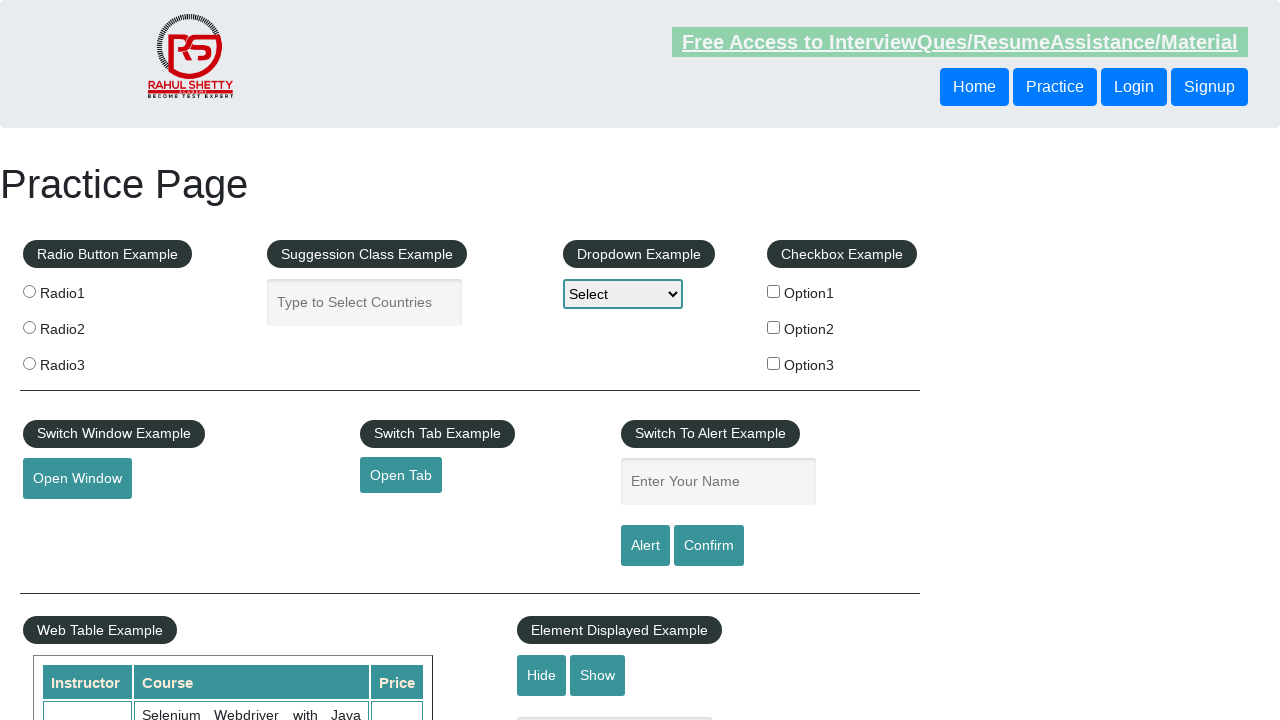

Selected the first radio button option (radio1) at (29, 291) on xpath=//input[@value='radio1']
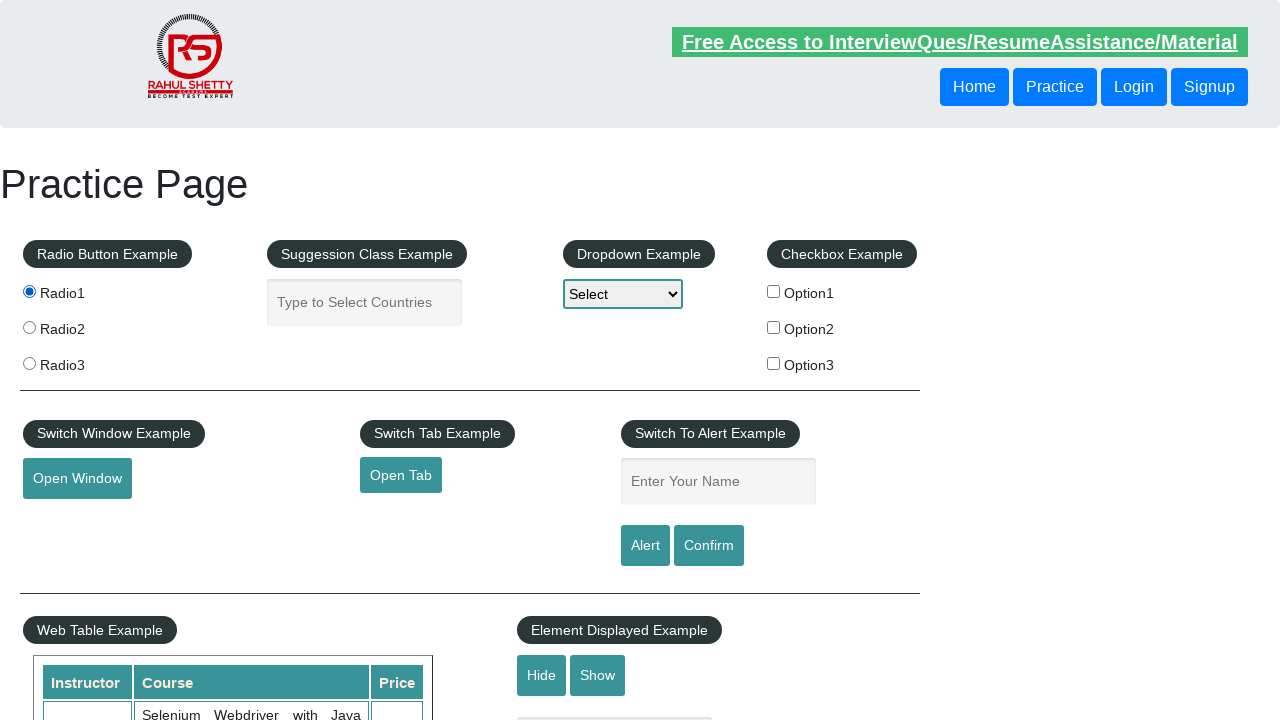

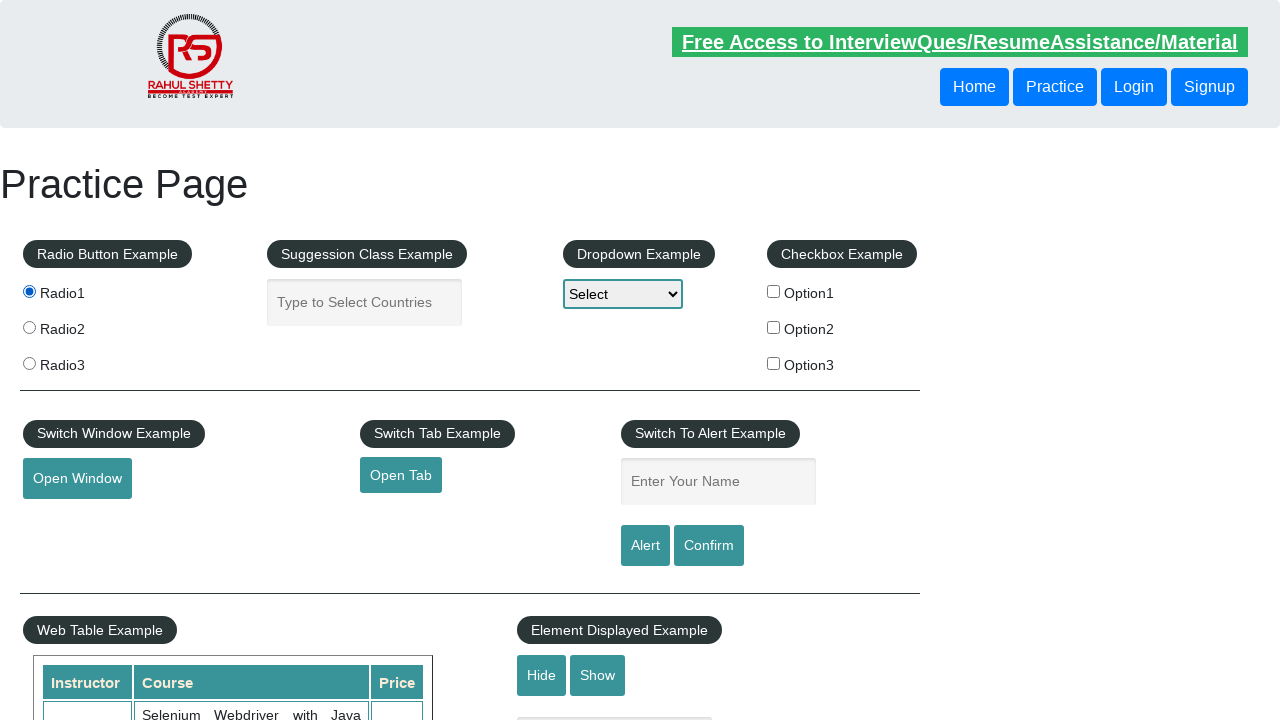